Tests footer navigation by opening all links in the first column of the footer section in new tabs and verifying they load properly

Starting URL: https://rahulshettyacademy.com/AutomationPractice/

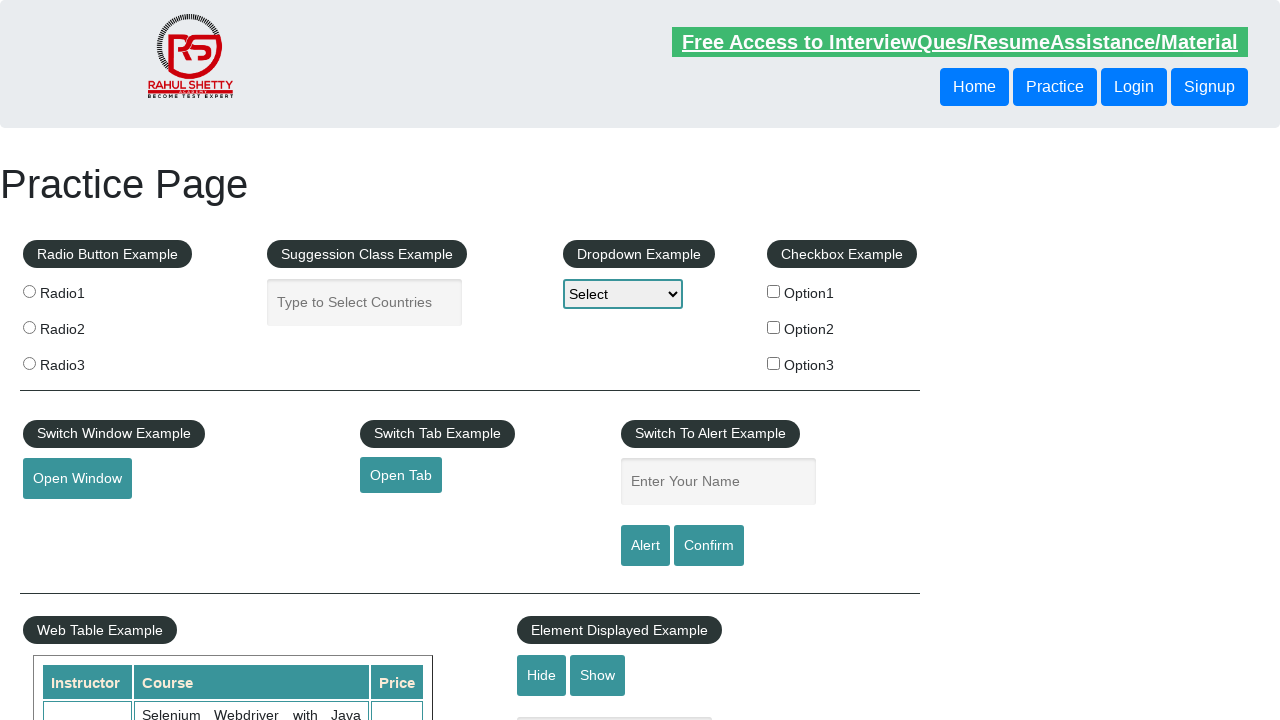

Footer section loaded
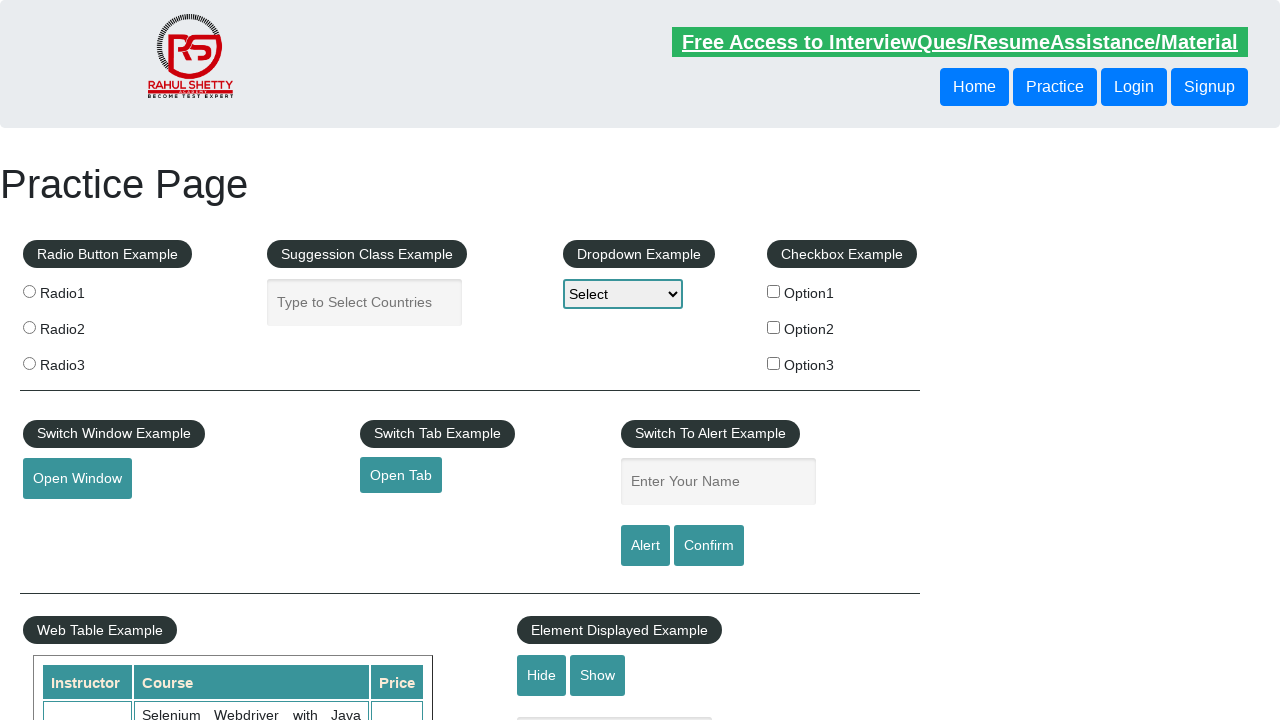

Located first column of footer section
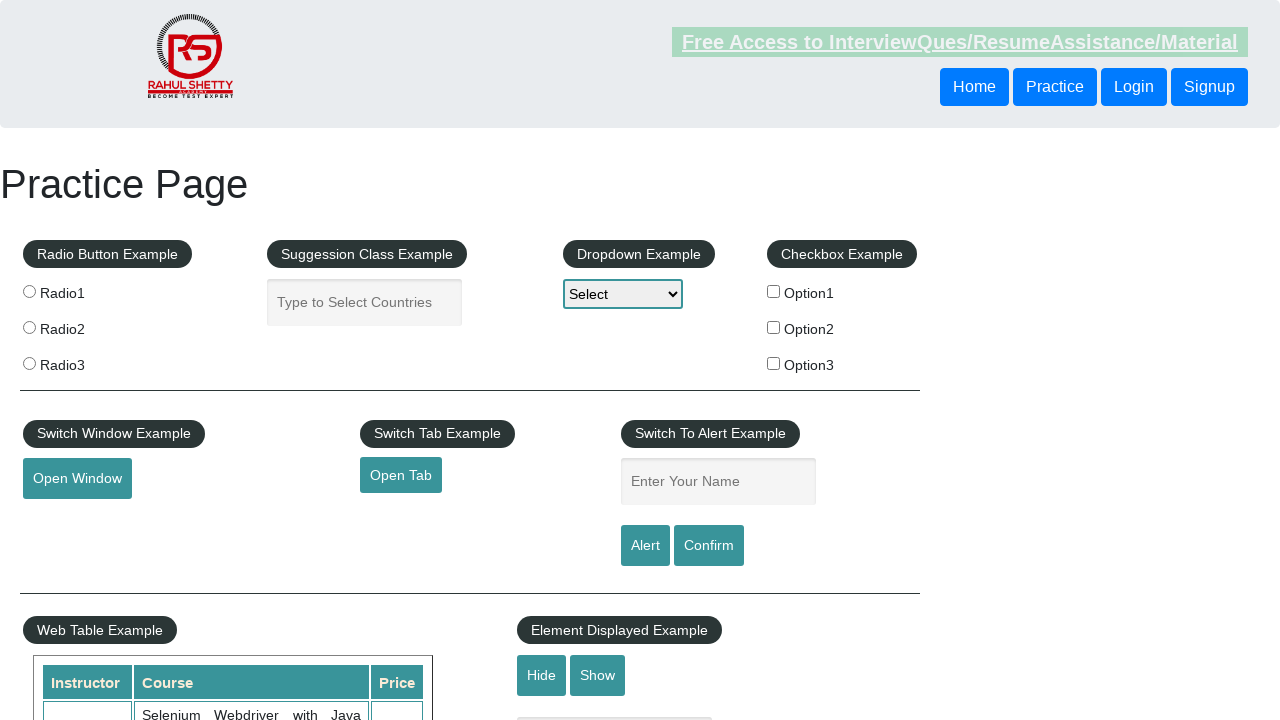

Found 5 links in footer first column
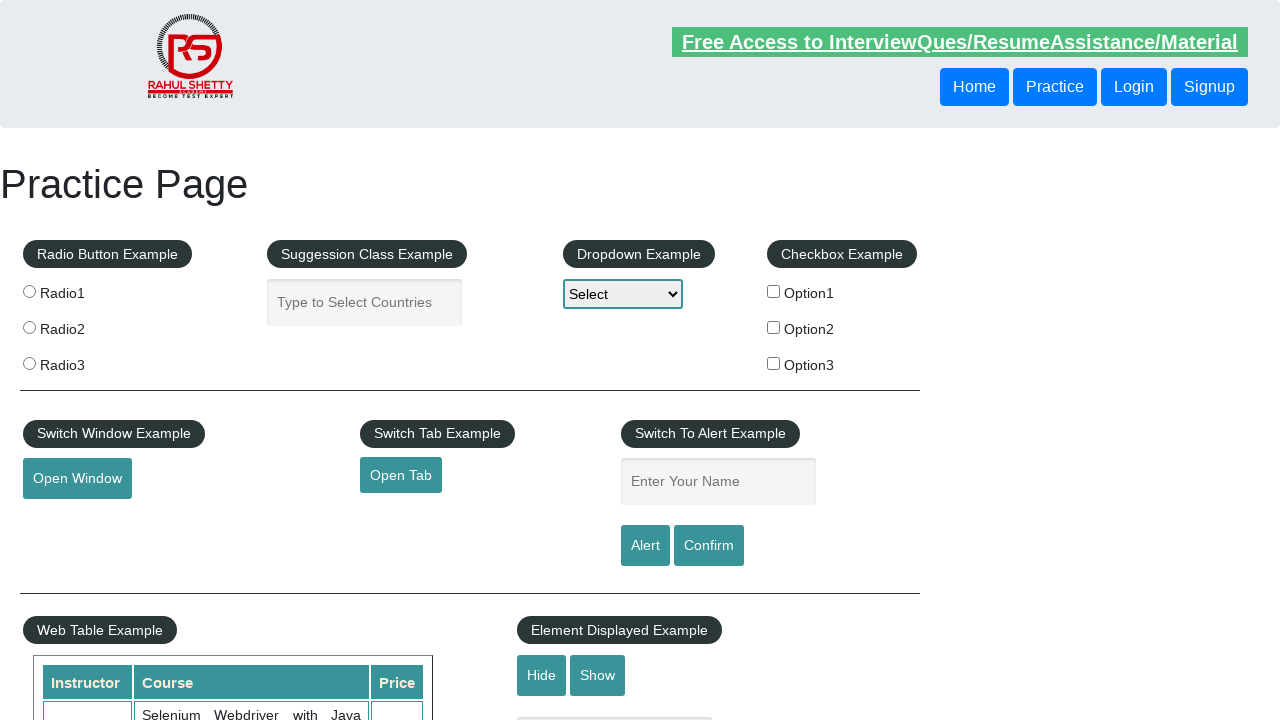

Selected footer link 1
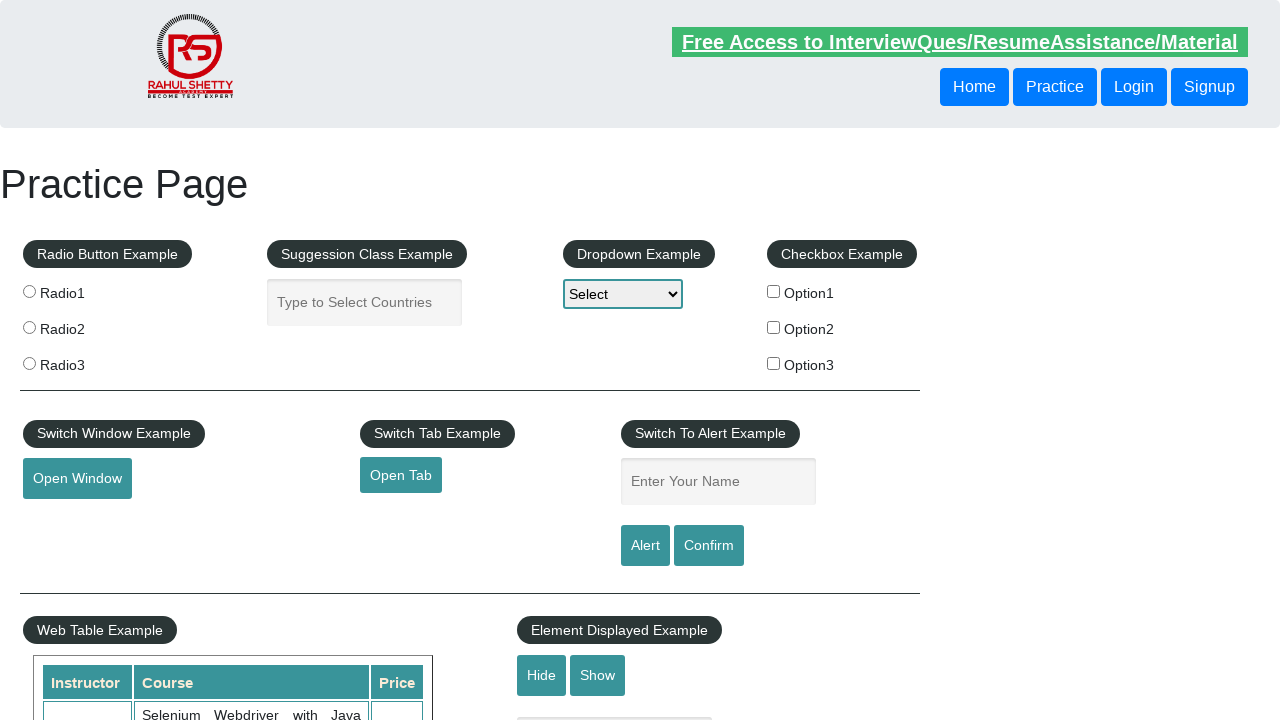

Opened footer link 1 in new tab at (68, 520) on xpath=//div[@class=' footer_top_agile_w3ls gffoot footer_style']//table[@class='
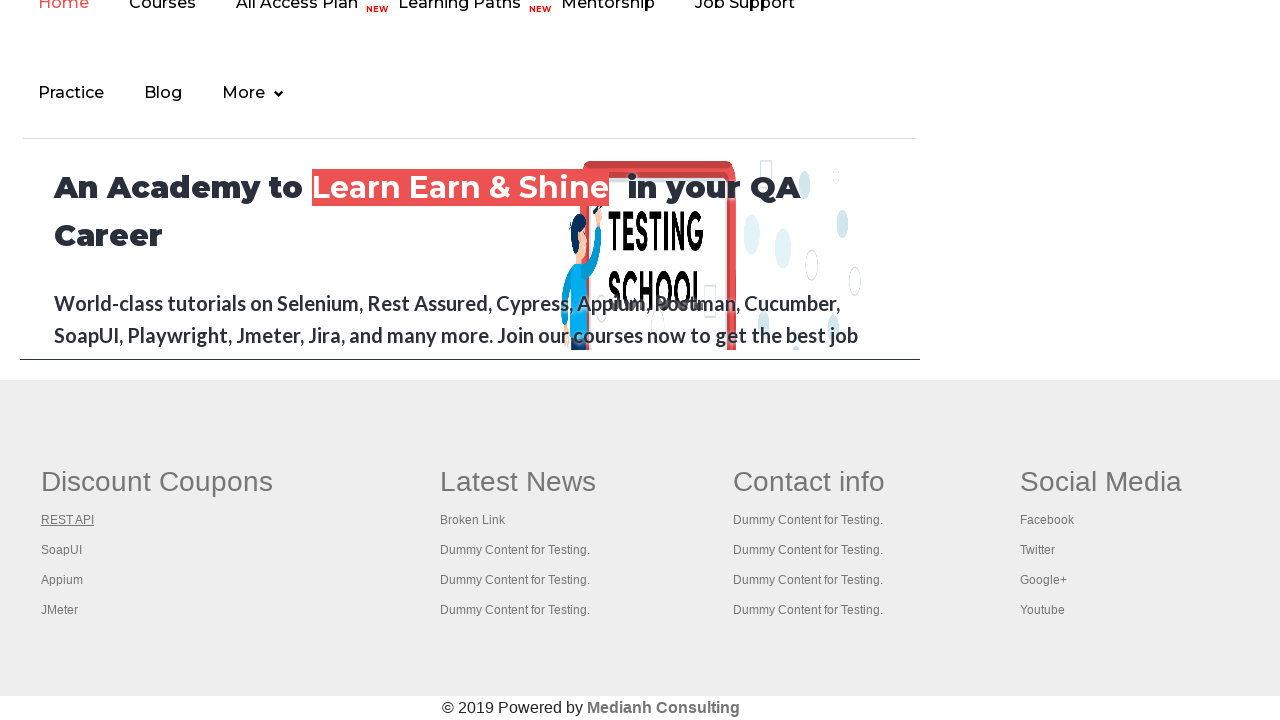

New tab loaded for footer link 1
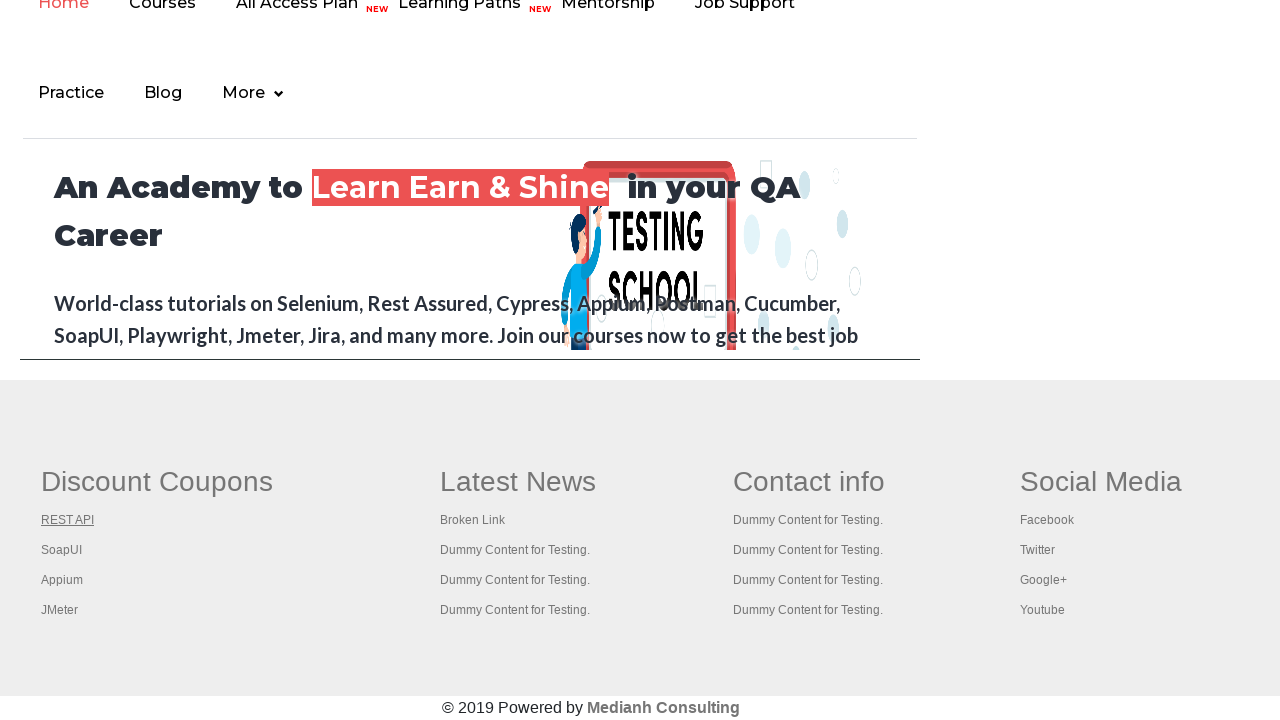

Closed new tab for footer link 1
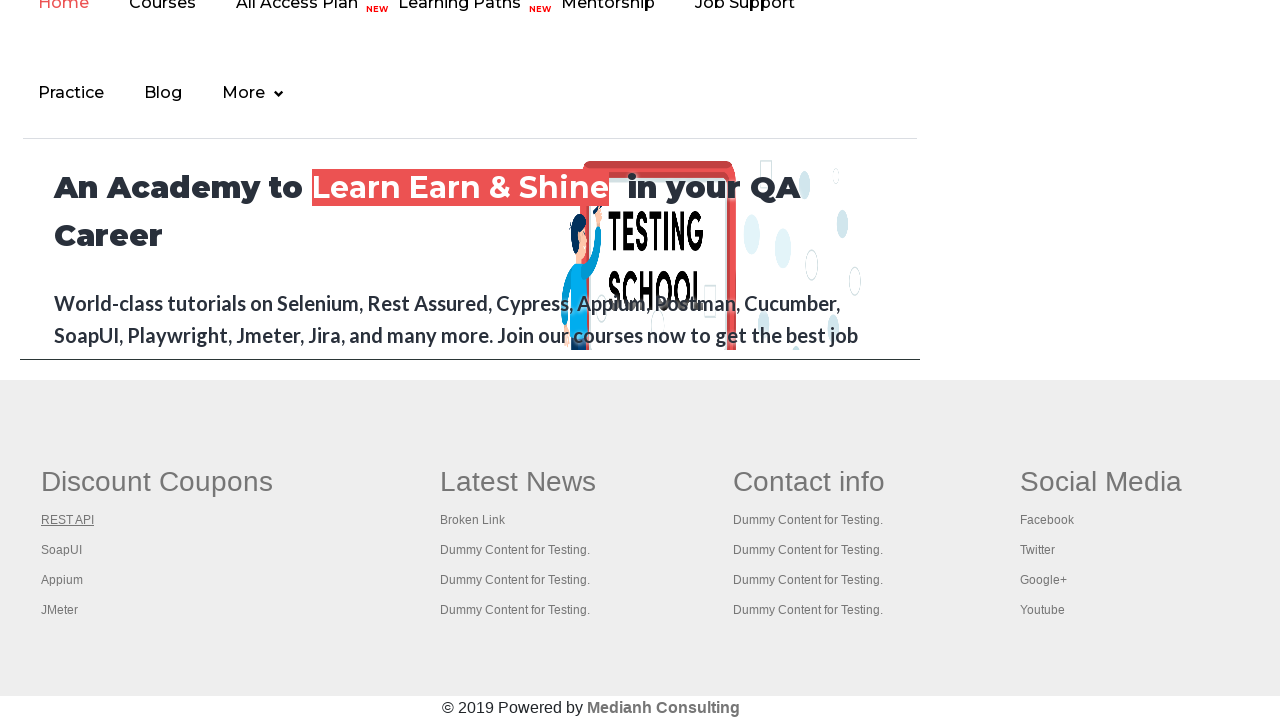

Selected footer link 2
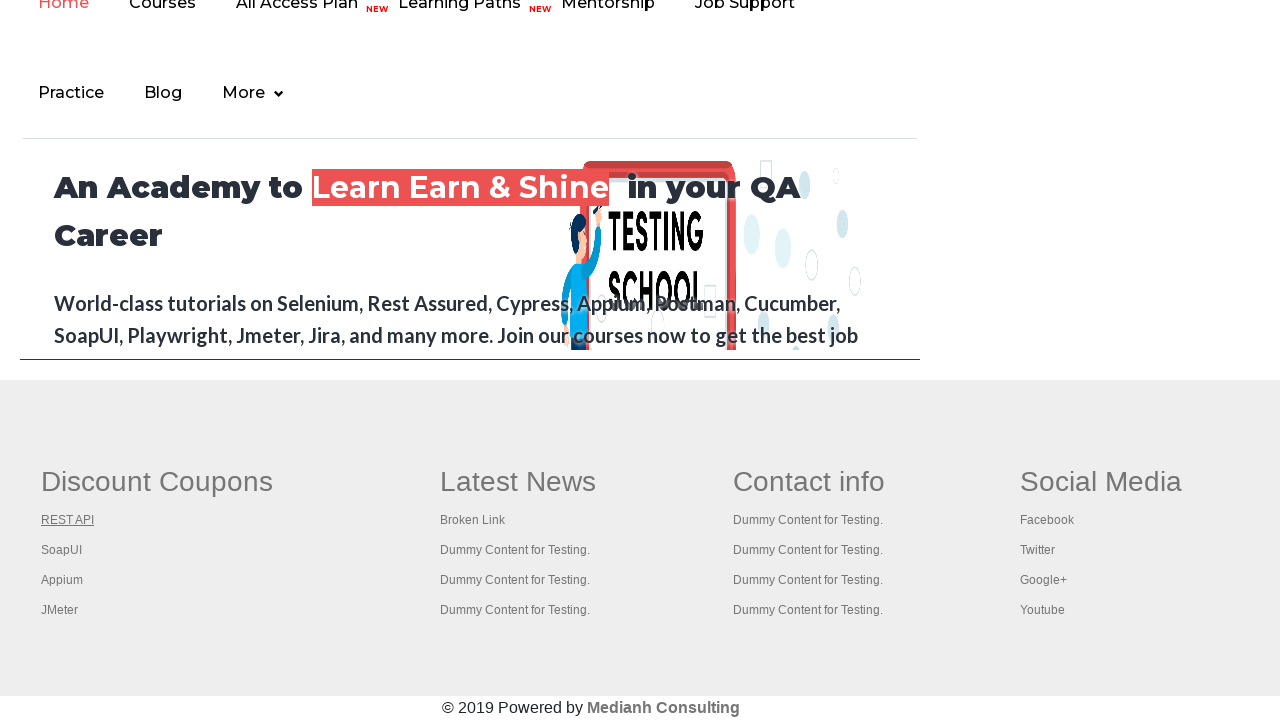

Opened footer link 2 in new tab at (62, 550) on xpath=//div[@class=' footer_top_agile_w3ls gffoot footer_style']//table[@class='
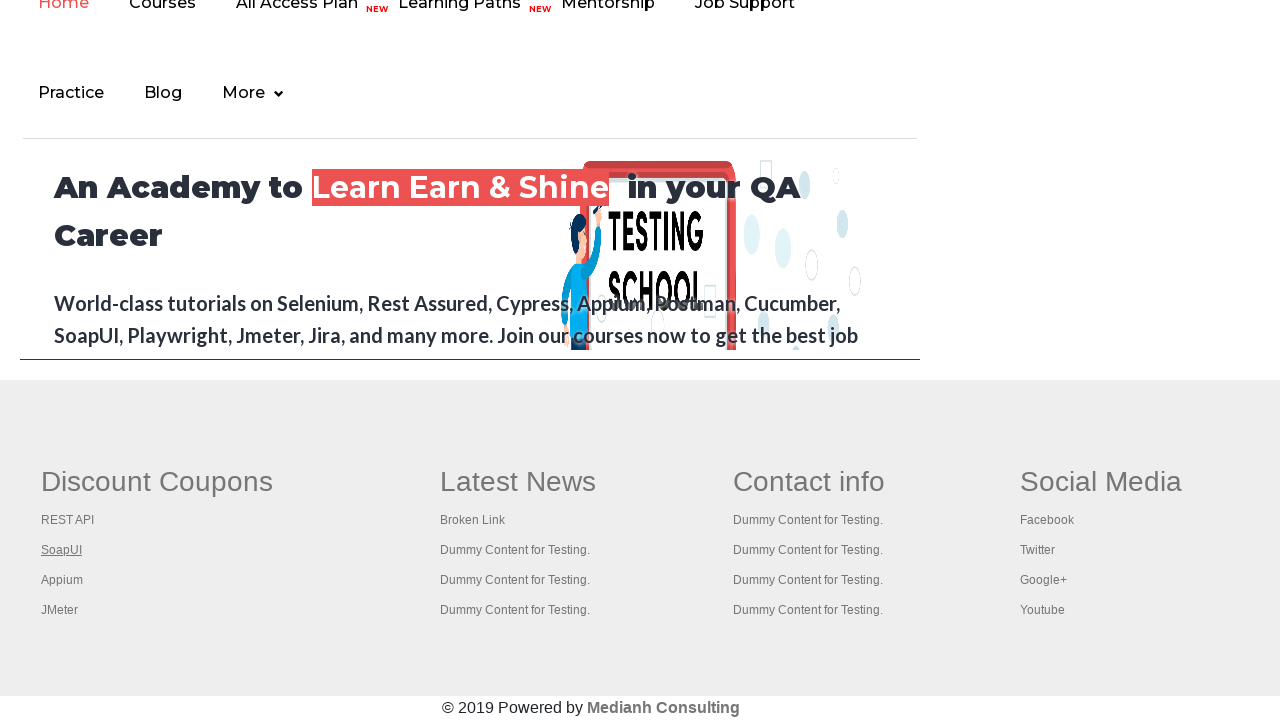

New tab loaded for footer link 2
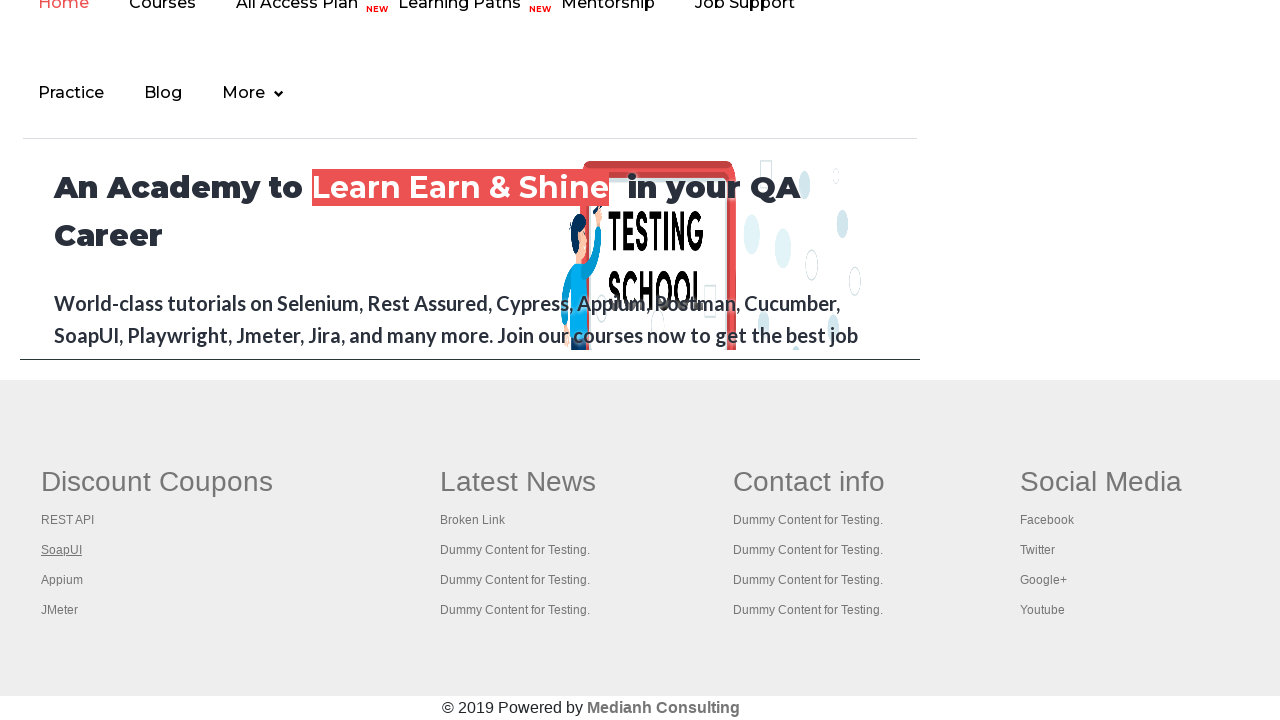

Closed new tab for footer link 2
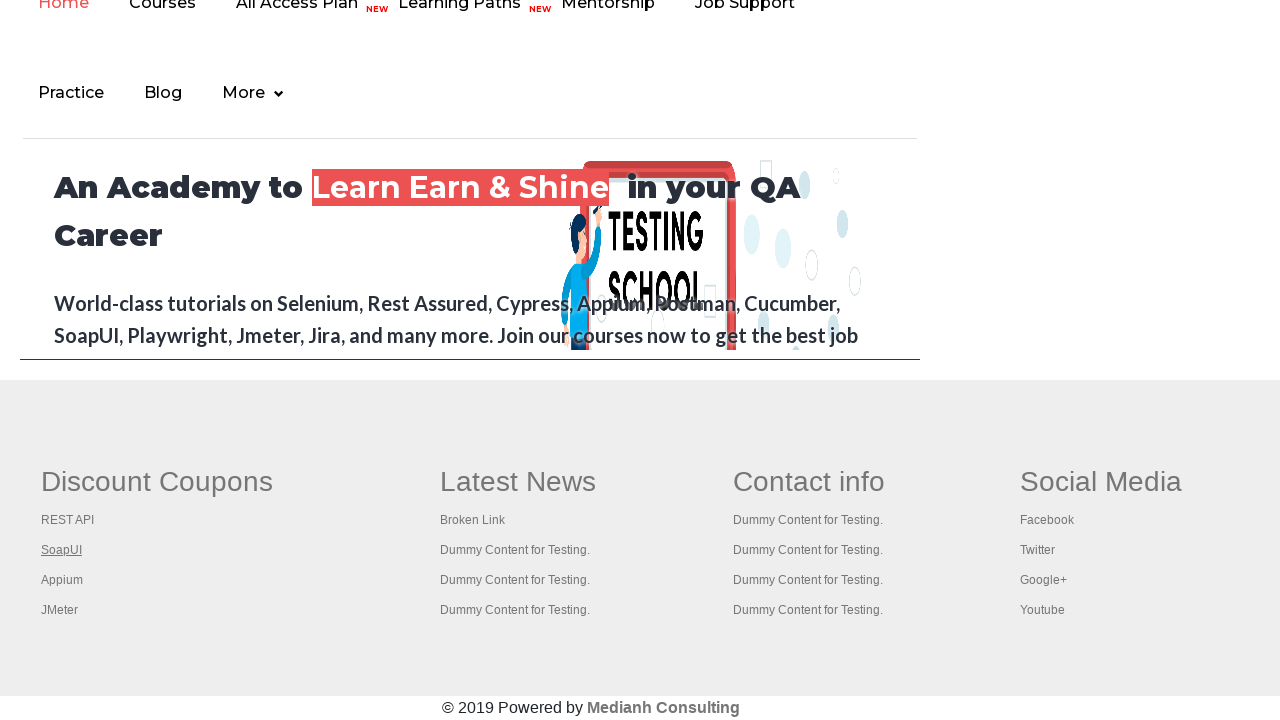

Selected footer link 3
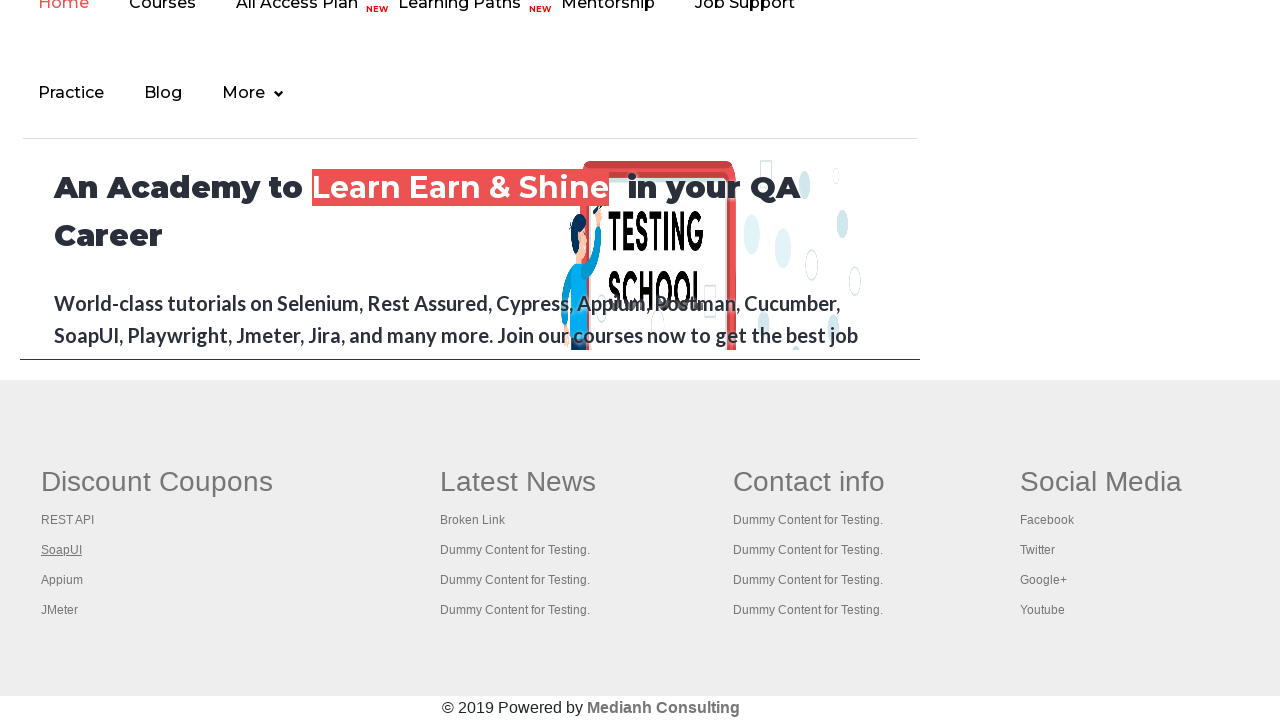

Opened footer link 3 in new tab at (62, 580) on xpath=//div[@class=' footer_top_agile_w3ls gffoot footer_style']//table[@class='
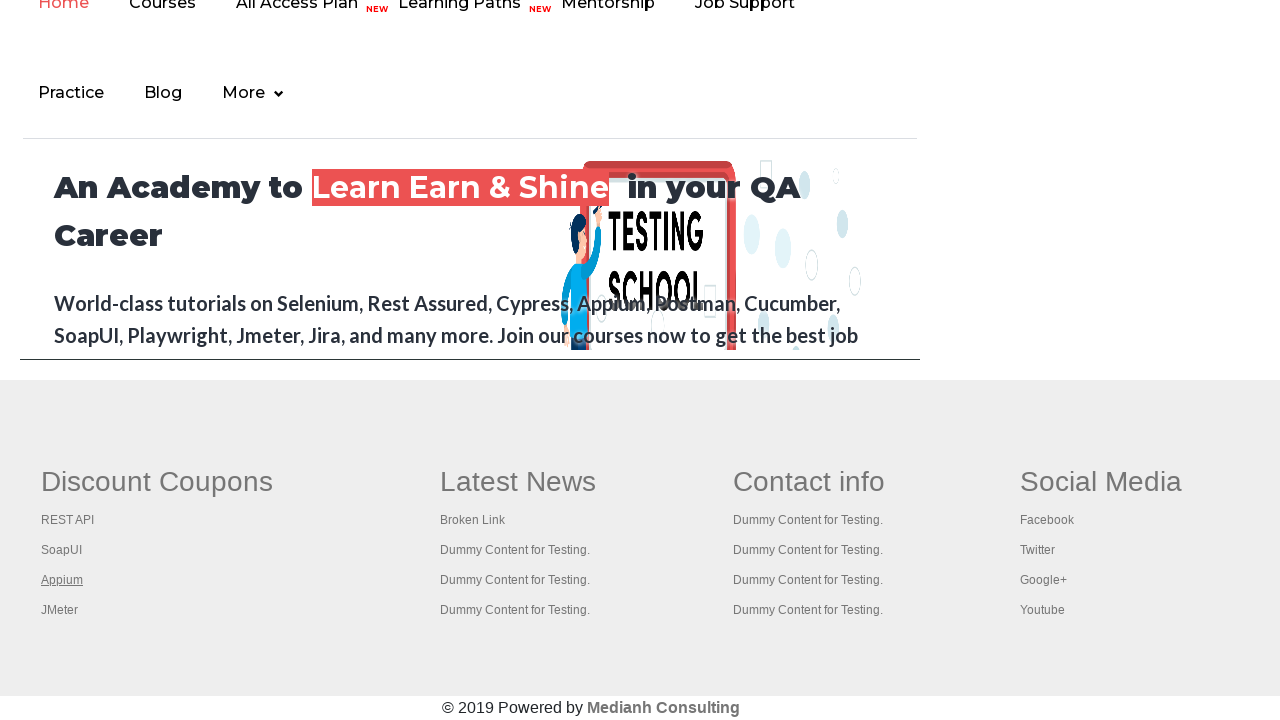

New tab loaded for footer link 3
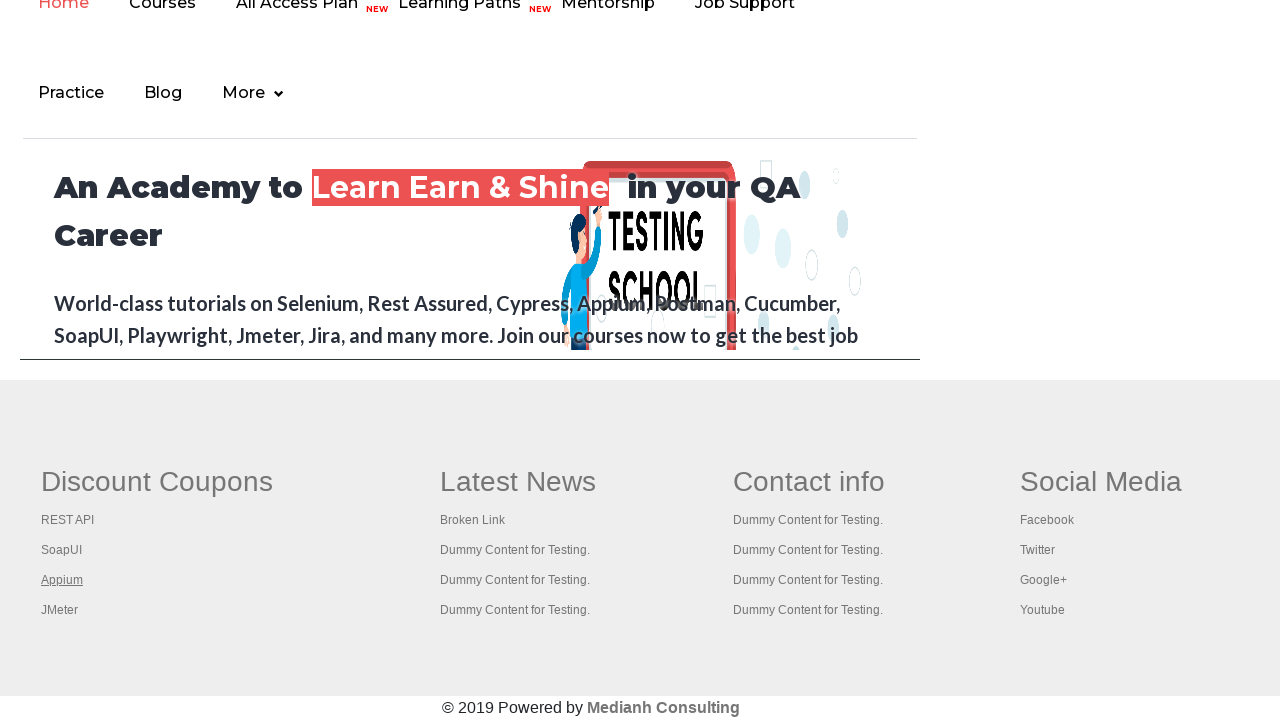

Closed new tab for footer link 3
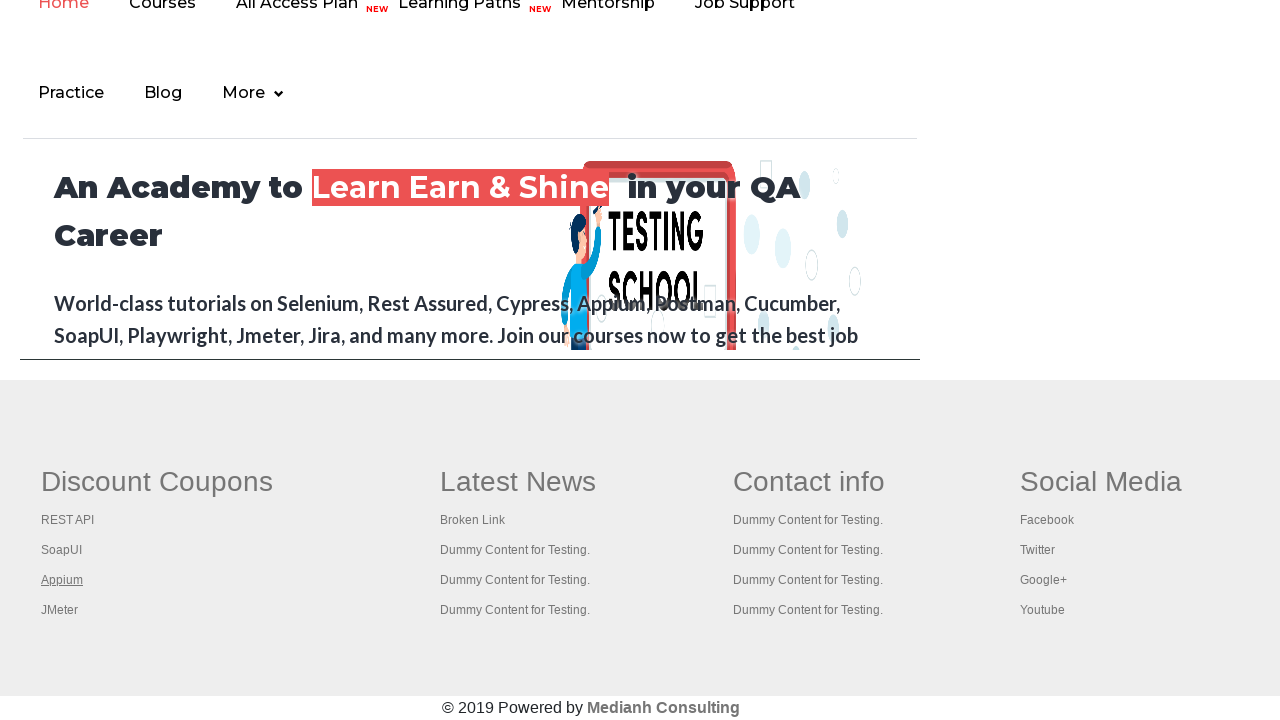

Selected footer link 4
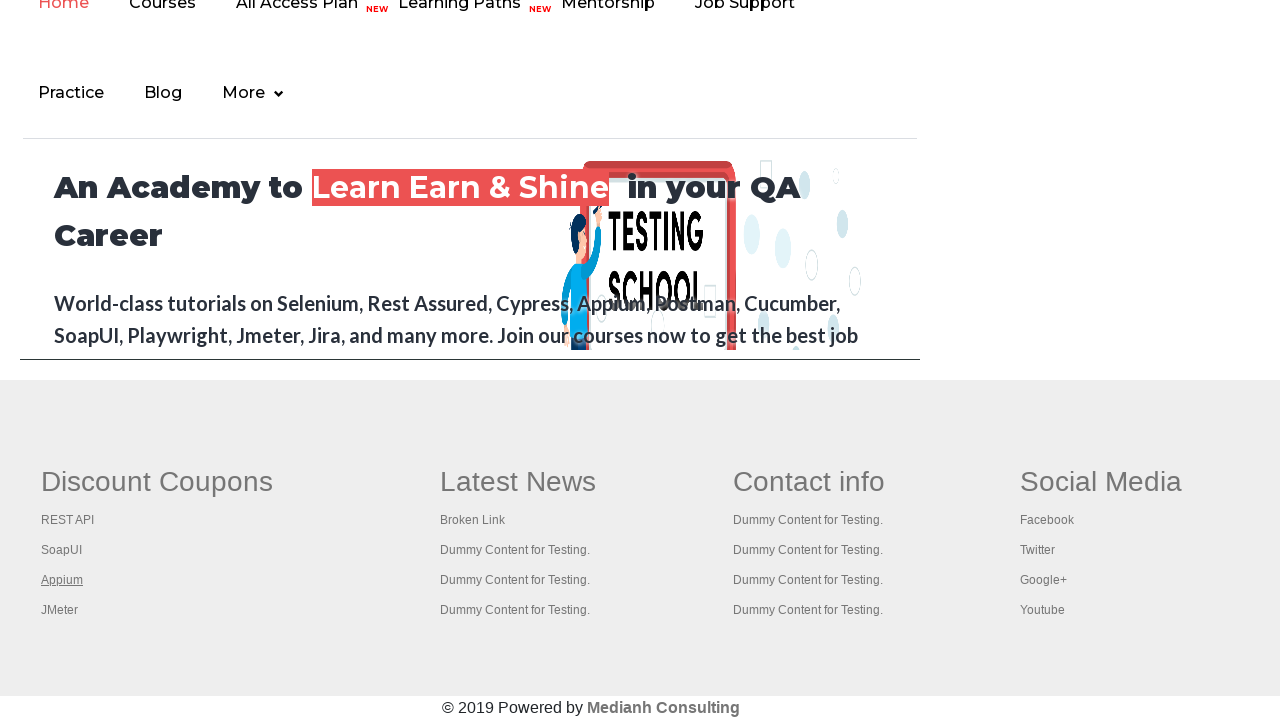

Opened footer link 4 in new tab at (60, 610) on xpath=//div[@class=' footer_top_agile_w3ls gffoot footer_style']//table[@class='
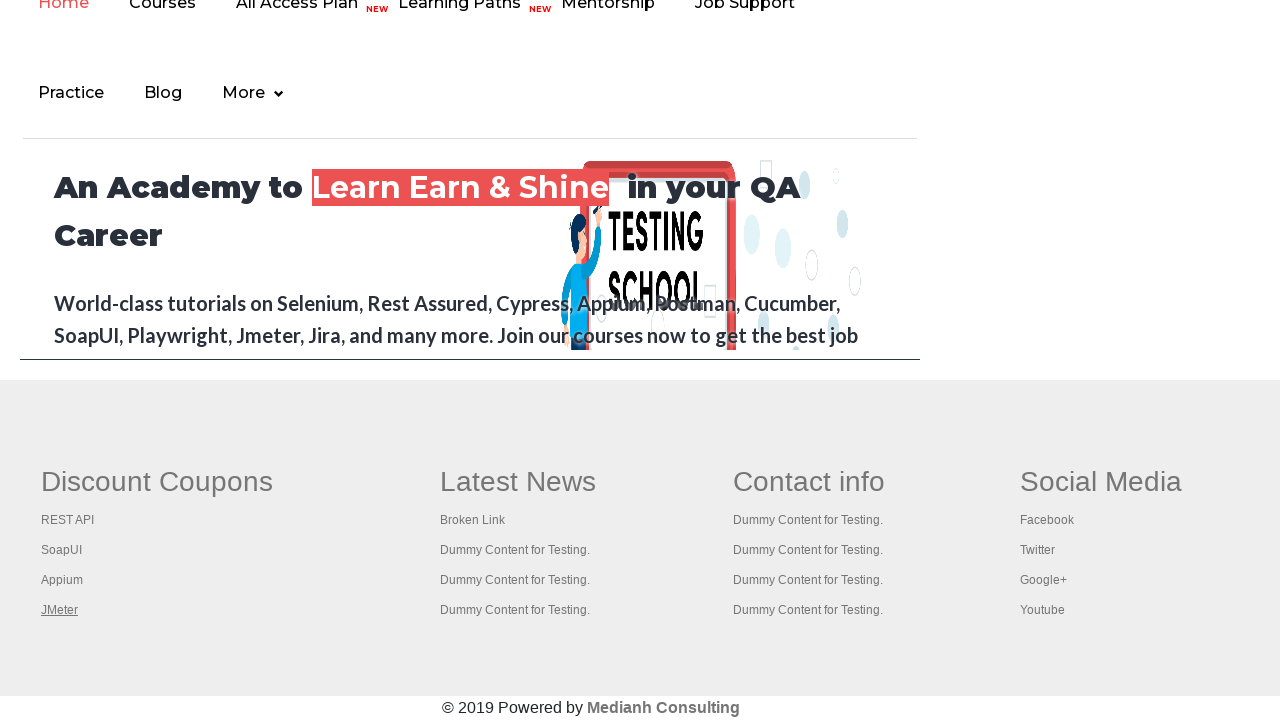

New tab loaded for footer link 4
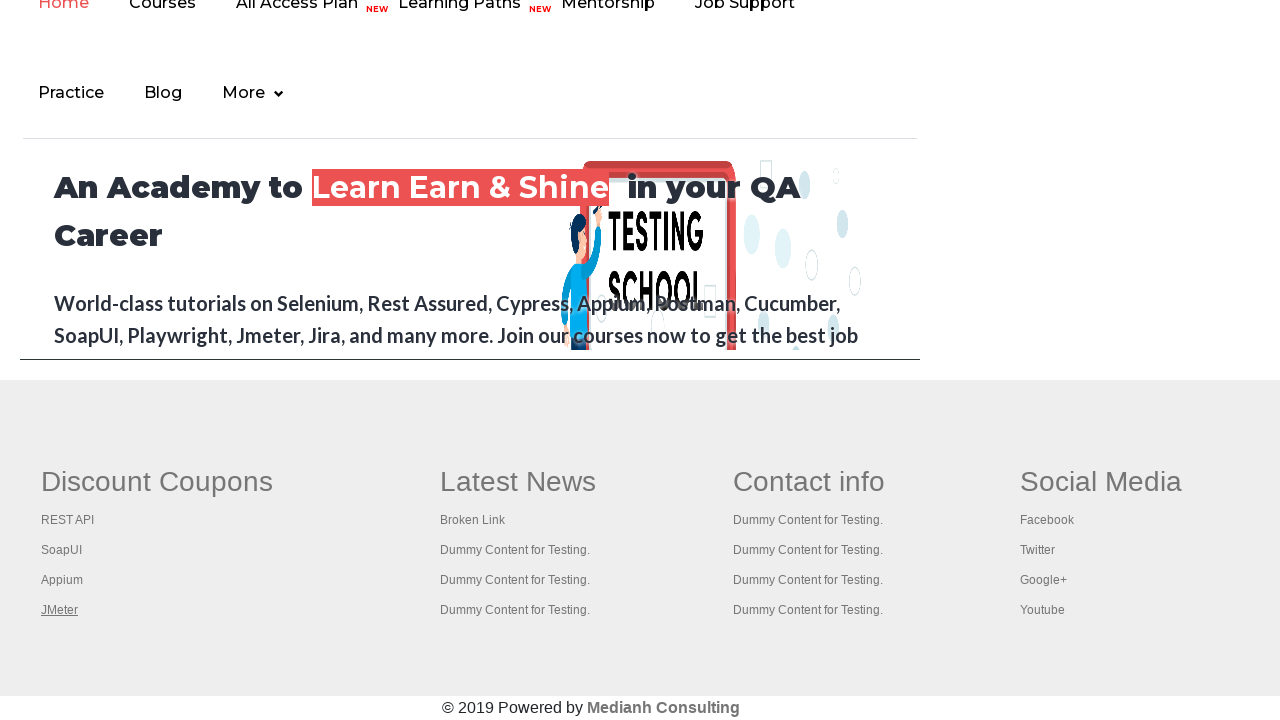

Closed new tab for footer link 4
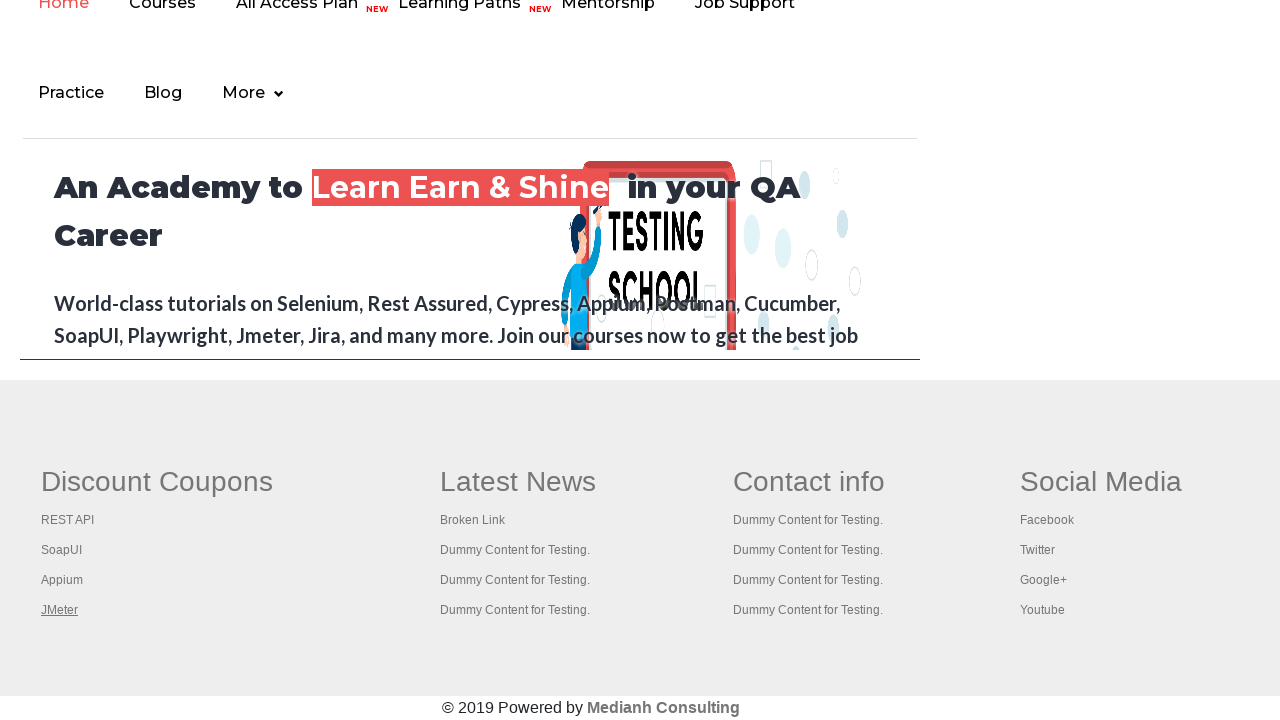

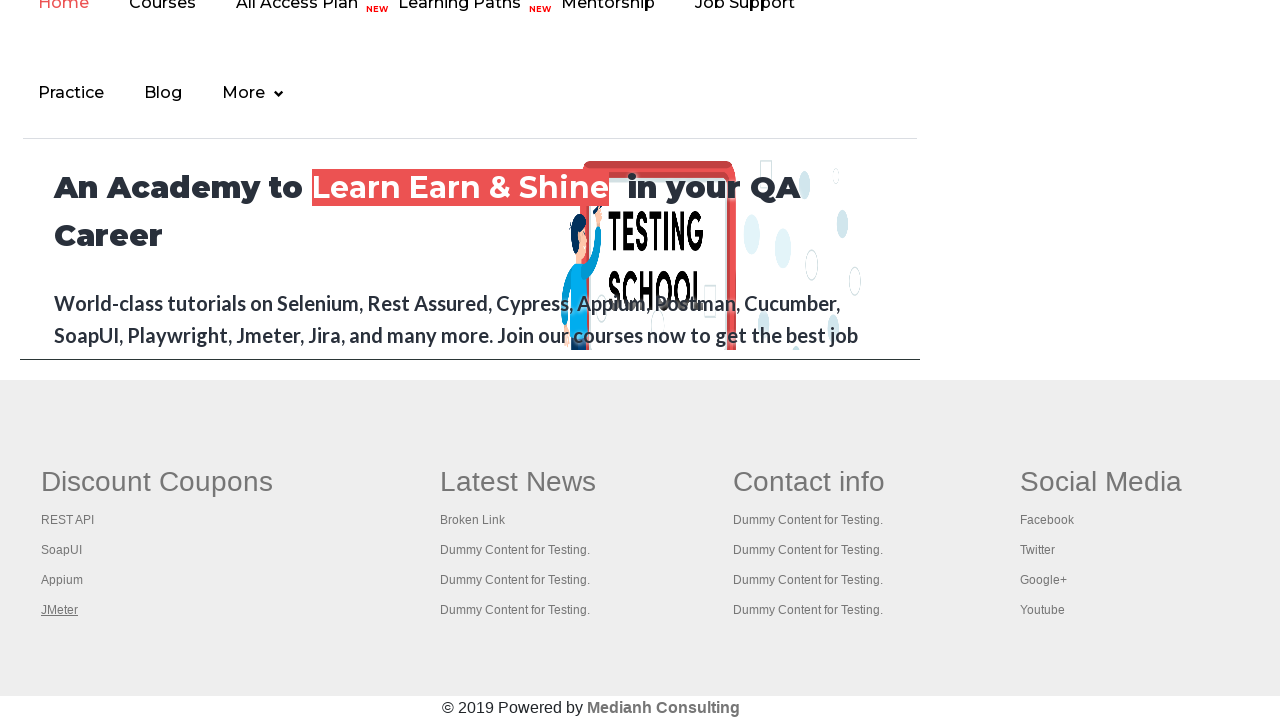